Tests drag-and-drop by offset functionality, dragging an element to a specific coordinate offset

Starting URL: https://crossbrowsertesting.github.io/drag-and-drop

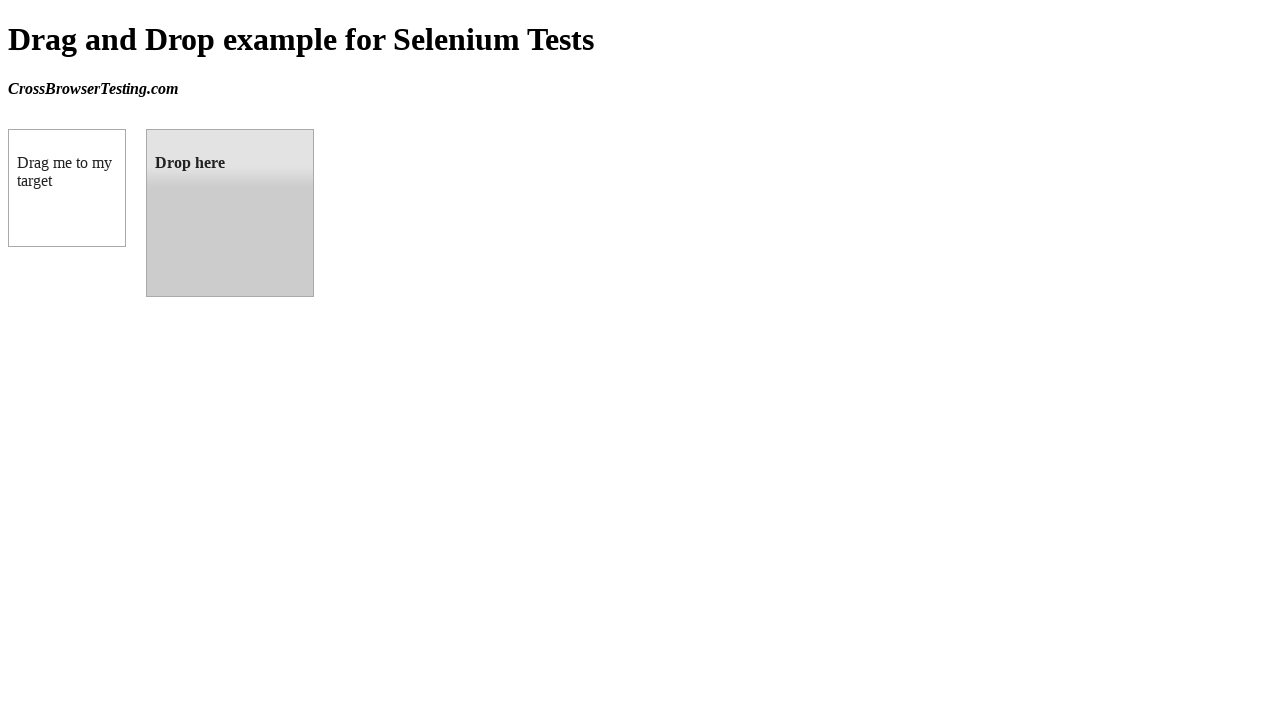

Located source element (draggable box A)
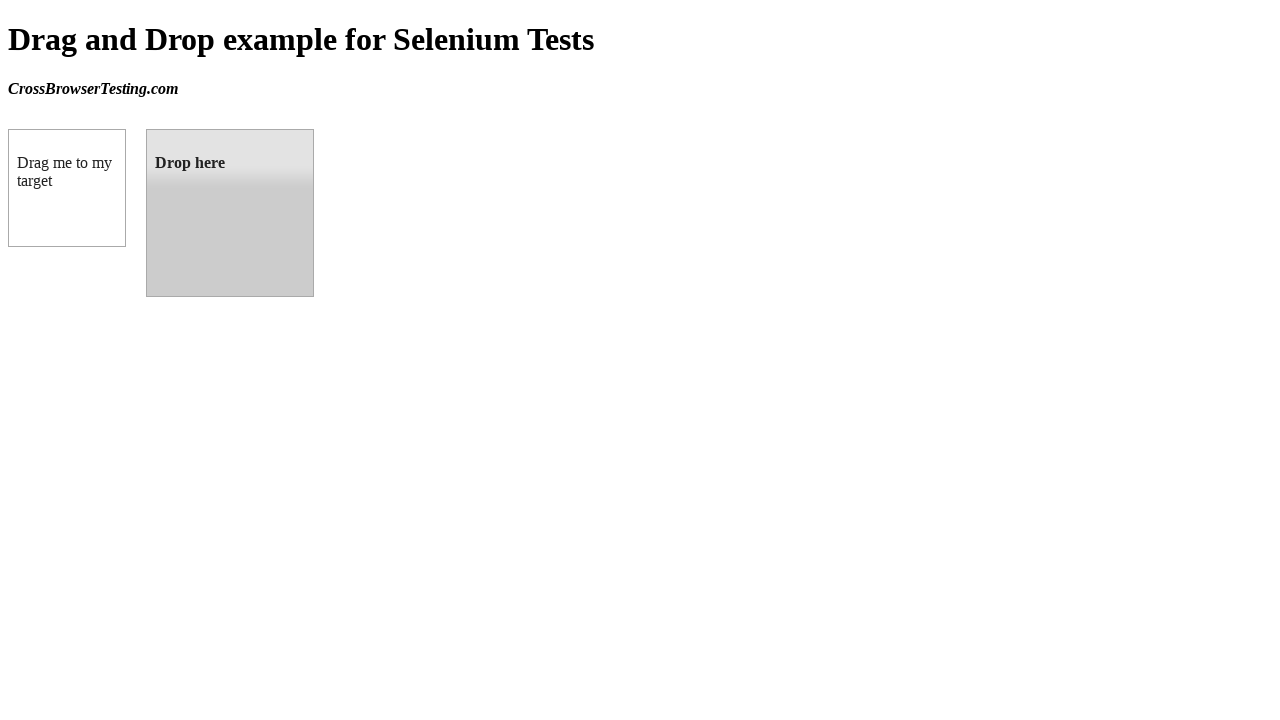

Located target element (droppable box B)
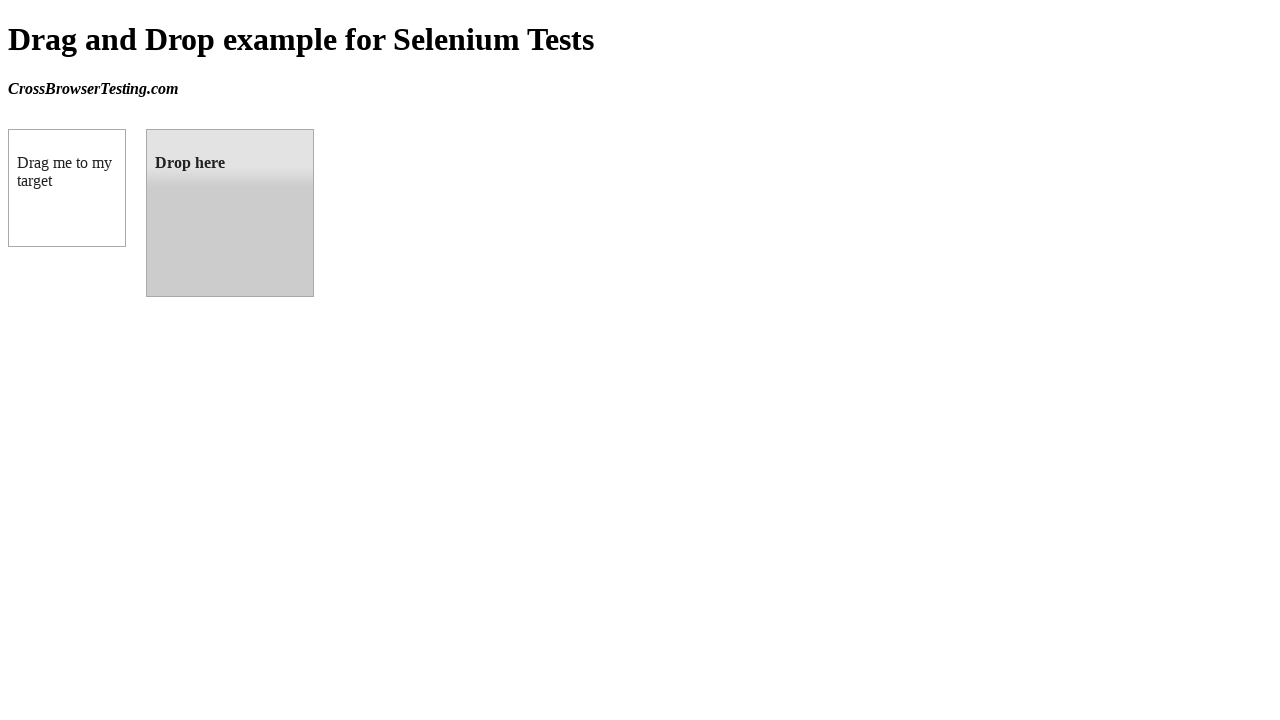

Retrieved target element bounding box coordinates
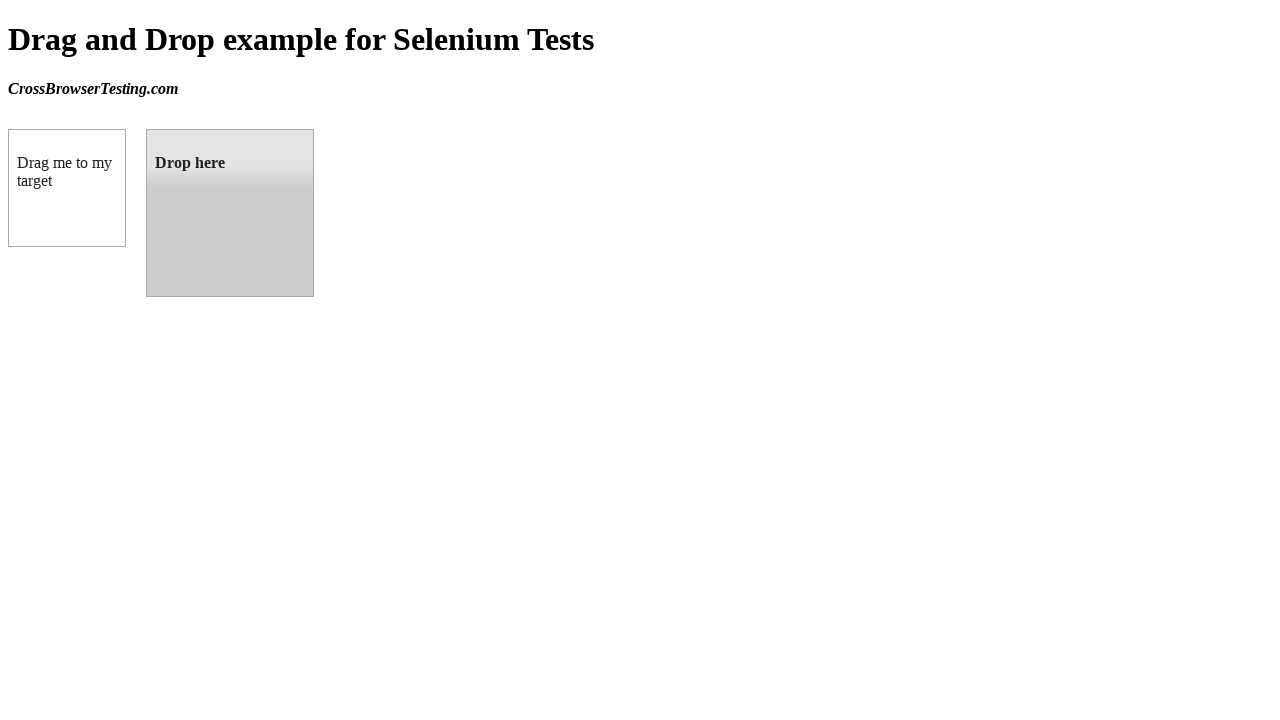

Retrieved source element bounding box coordinates
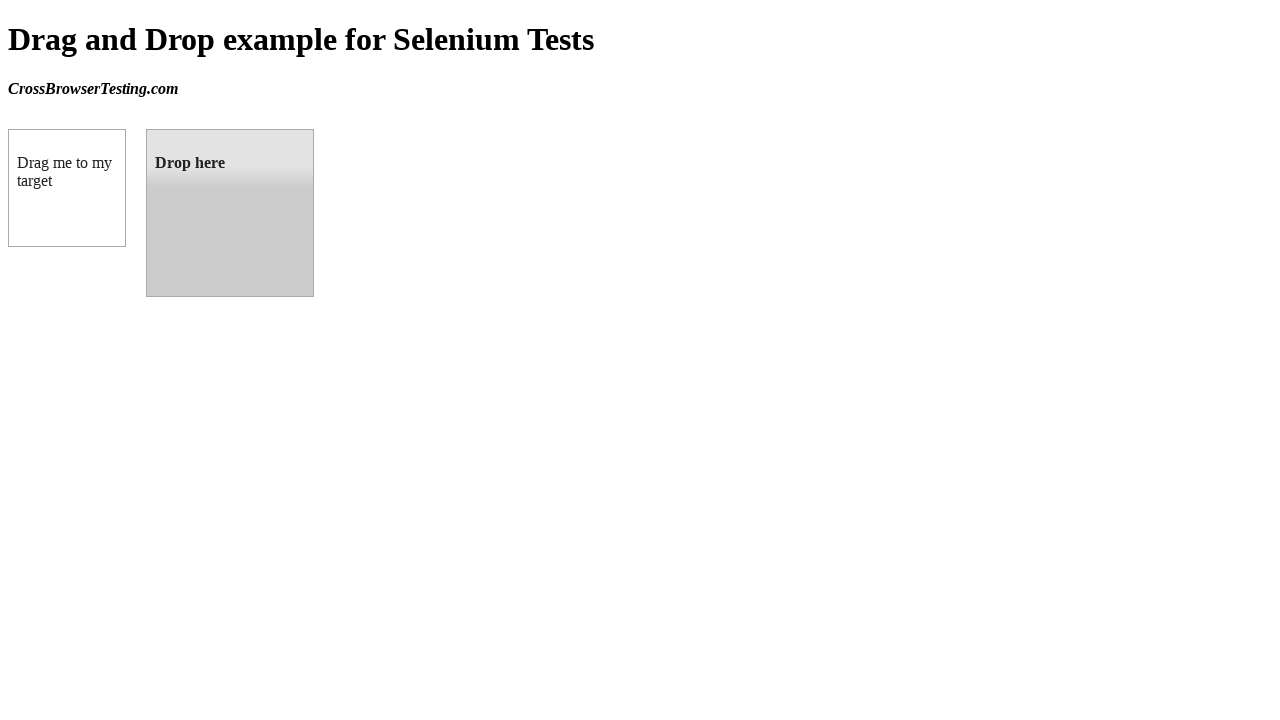

Calculated drag offset: x=138, y=0.0
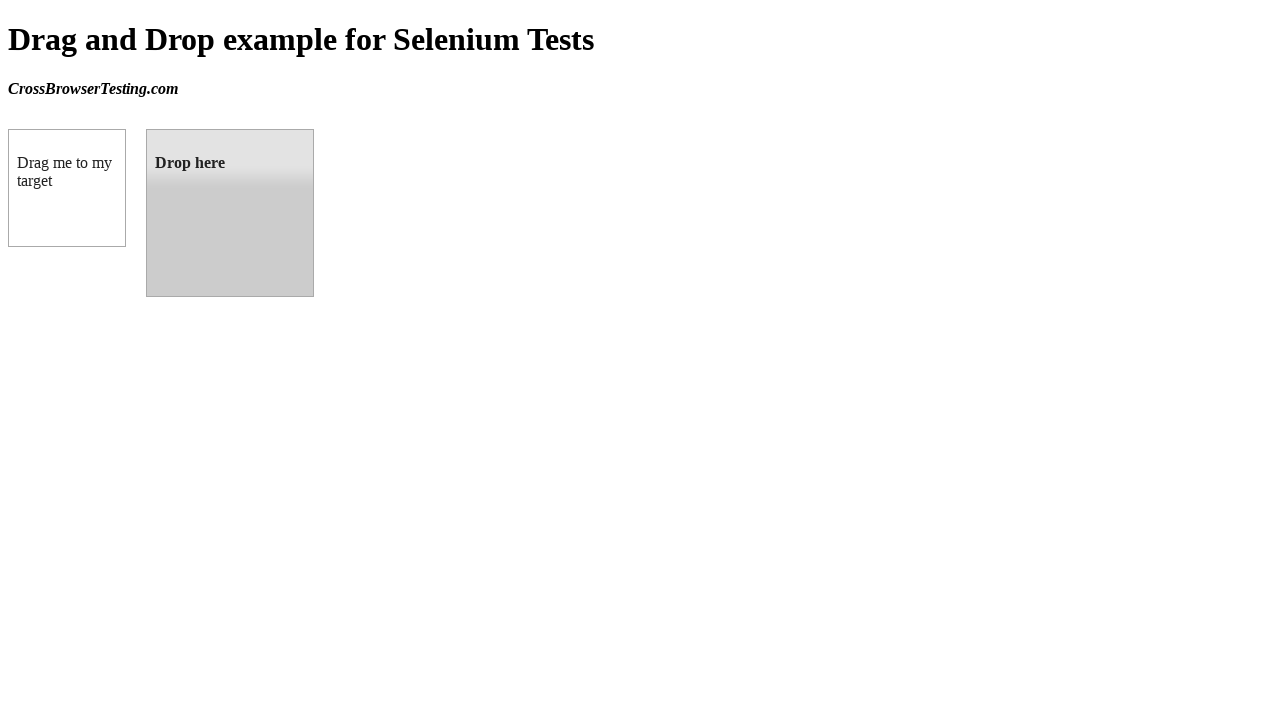

Hovered over source element to prepare for drag at (67, 188) on #draggable
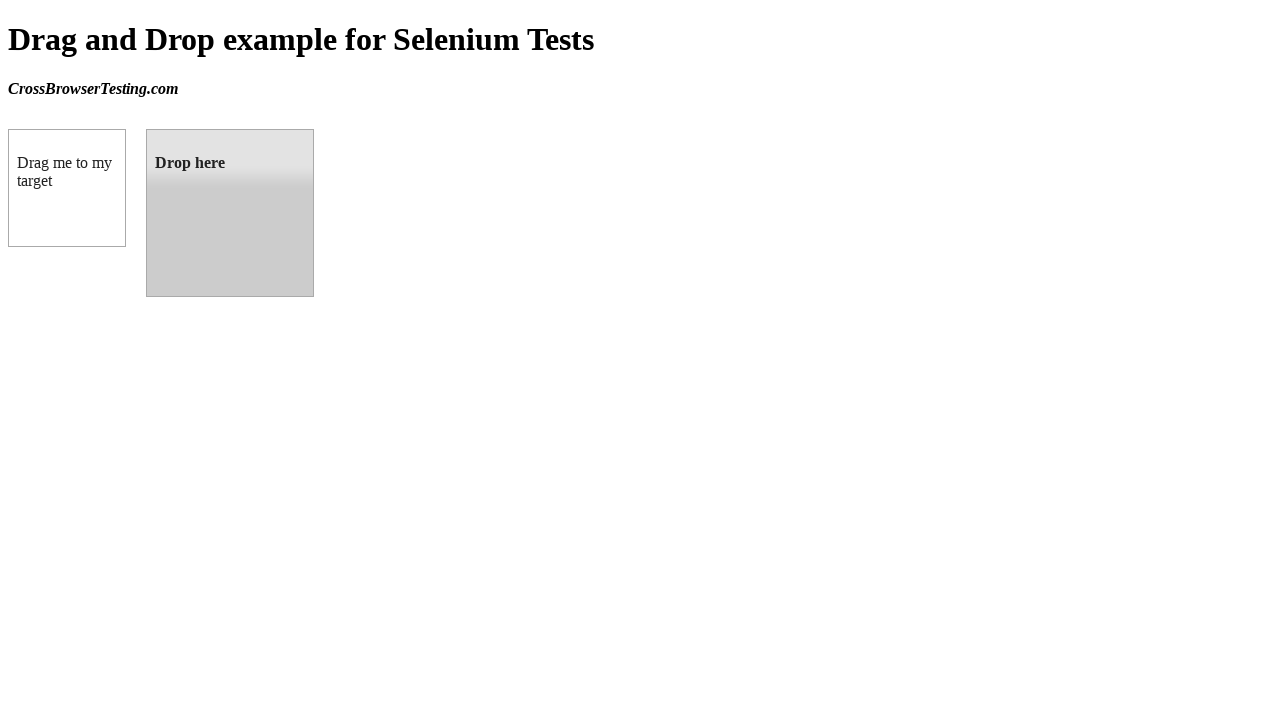

Pressed mouse button down on source element at (67, 188)
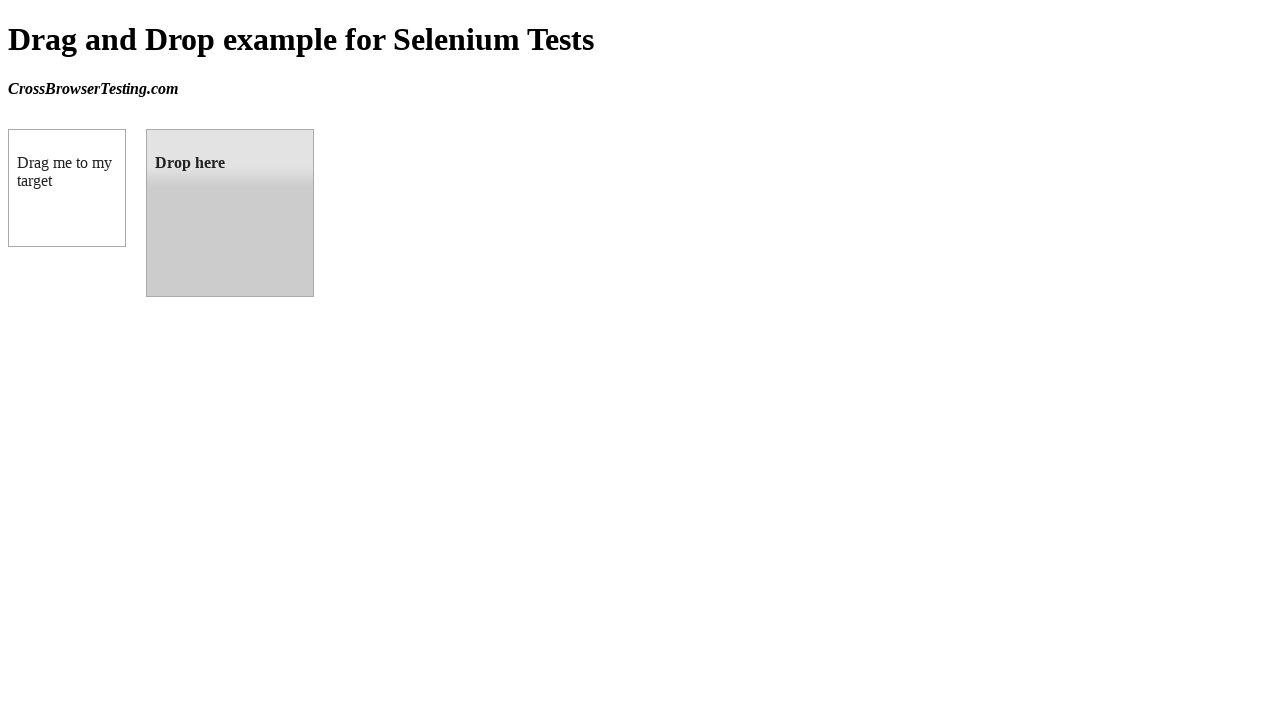

Moved mouse to center of target element at (230, 213)
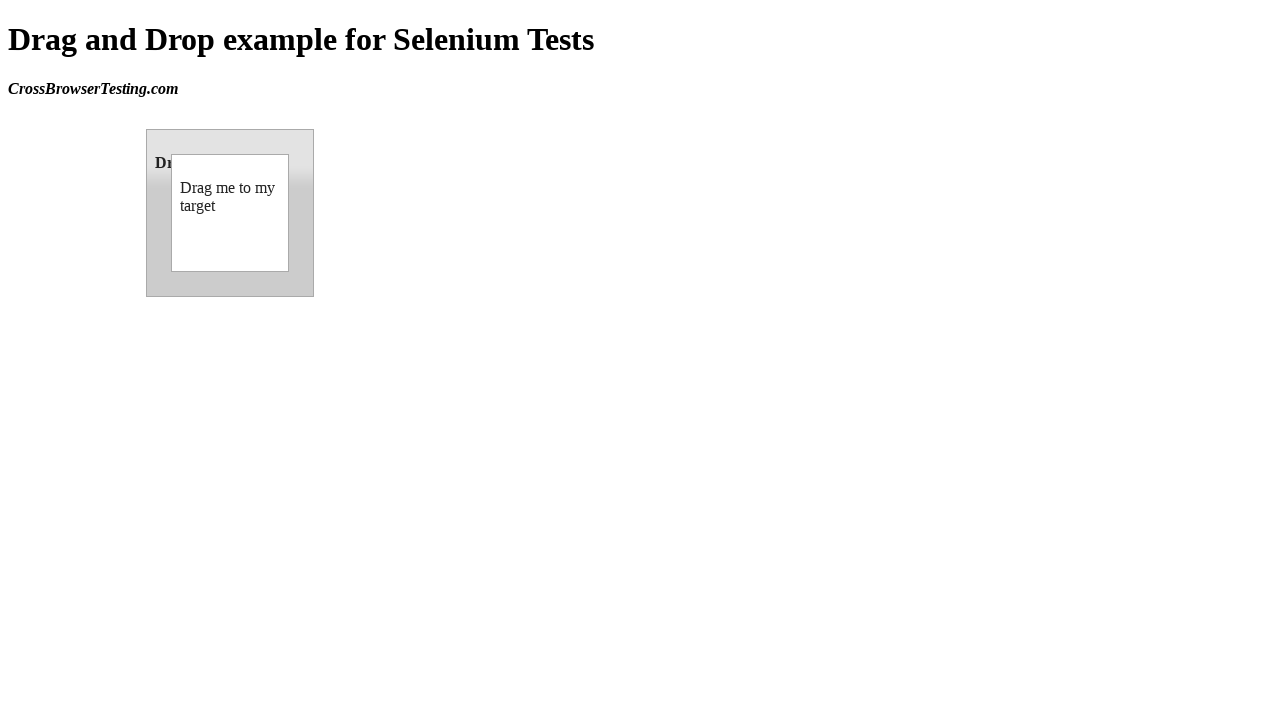

Released mouse button to complete drag and drop at (230, 213)
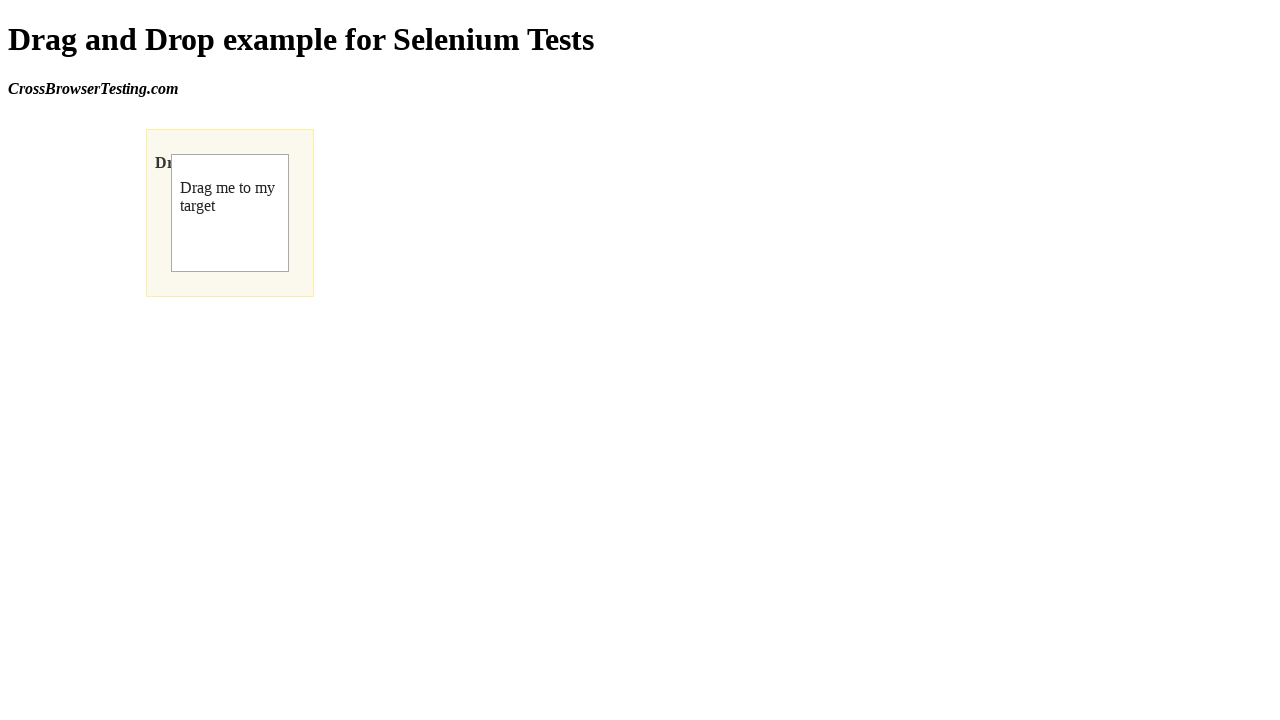

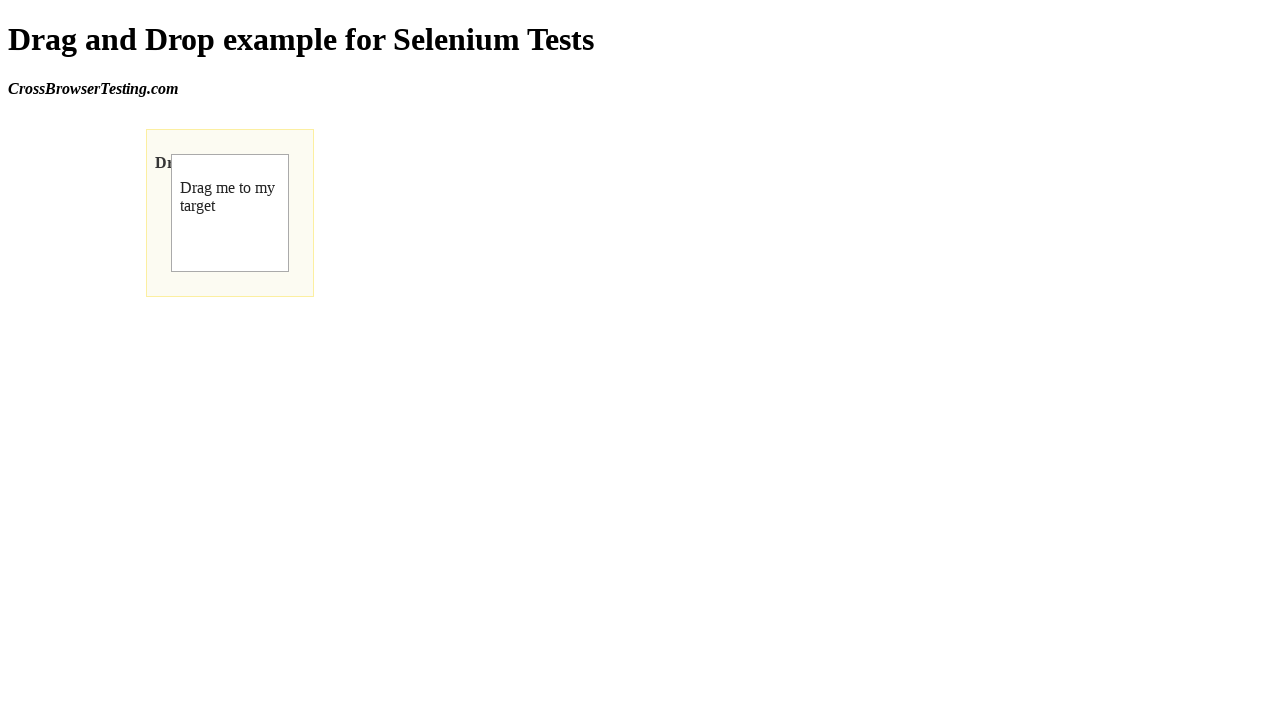